Tests file upload functionality by selecting a file via the file input and clicking the upload button. Note: Requires a test file to exist at the specified path.

Starting URL: https://the-internet.herokuapp.com/upload

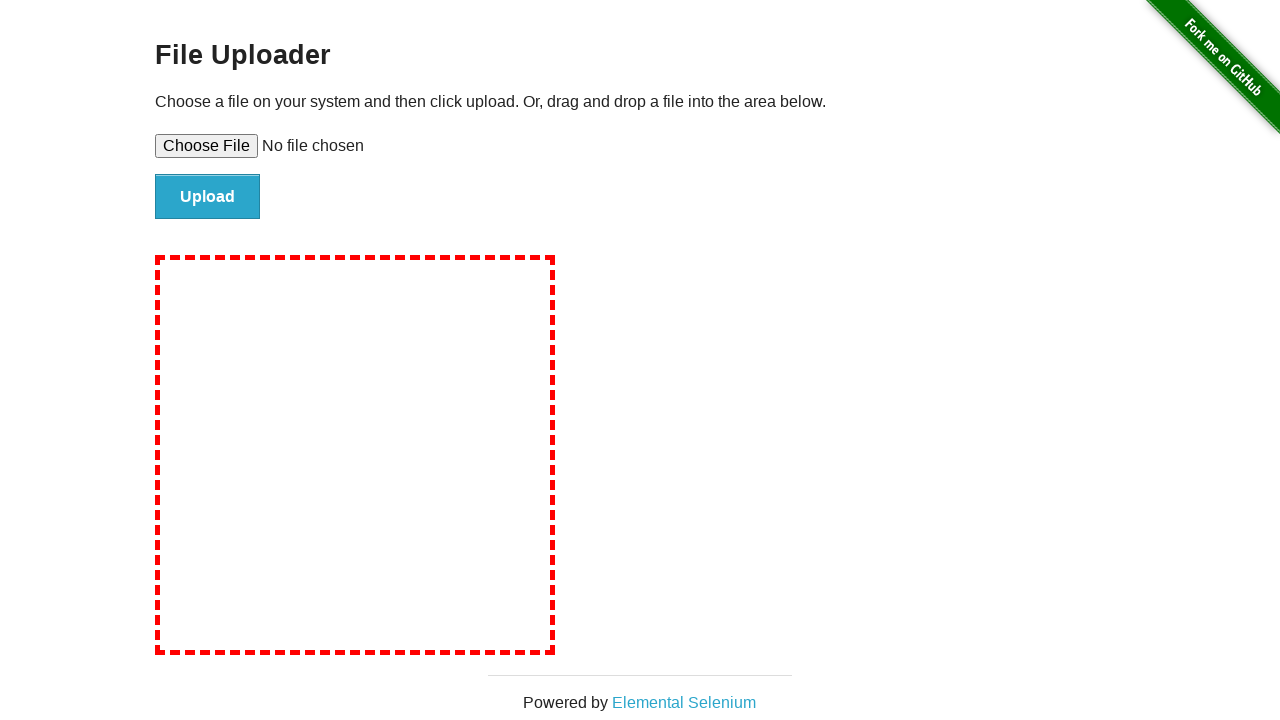

Created temporary test file for upload
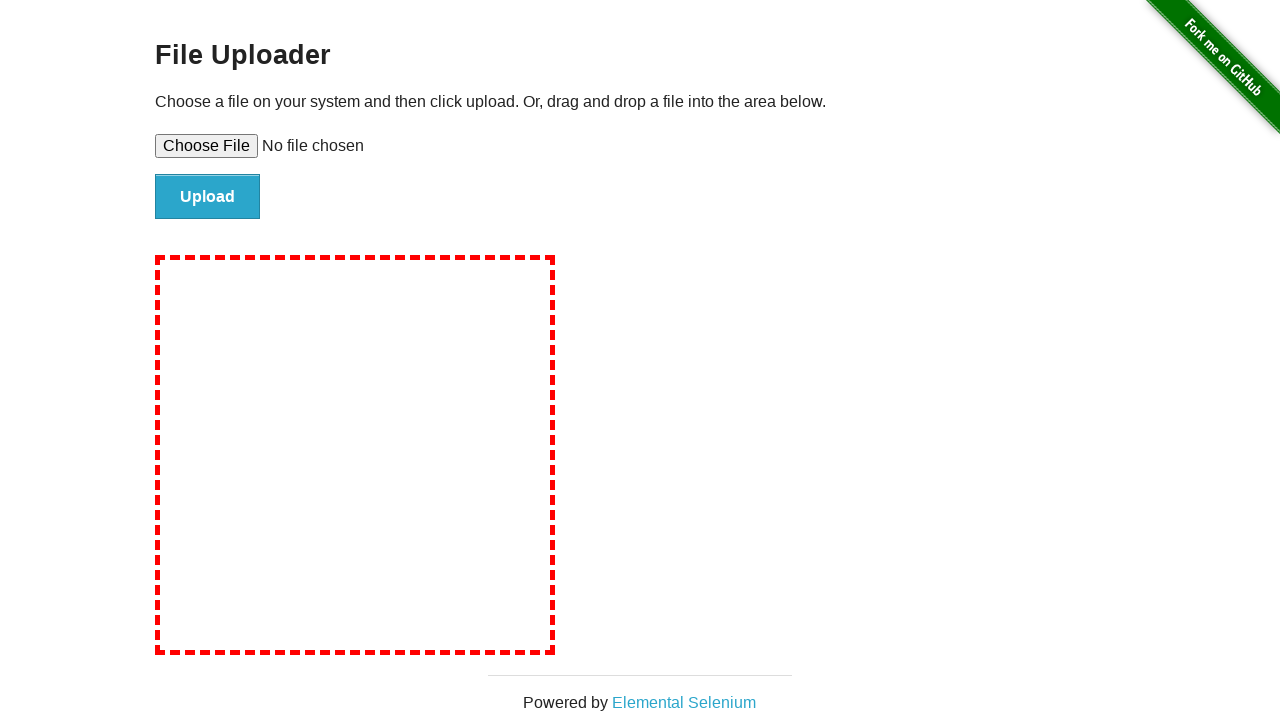

Selected file for upload via file input
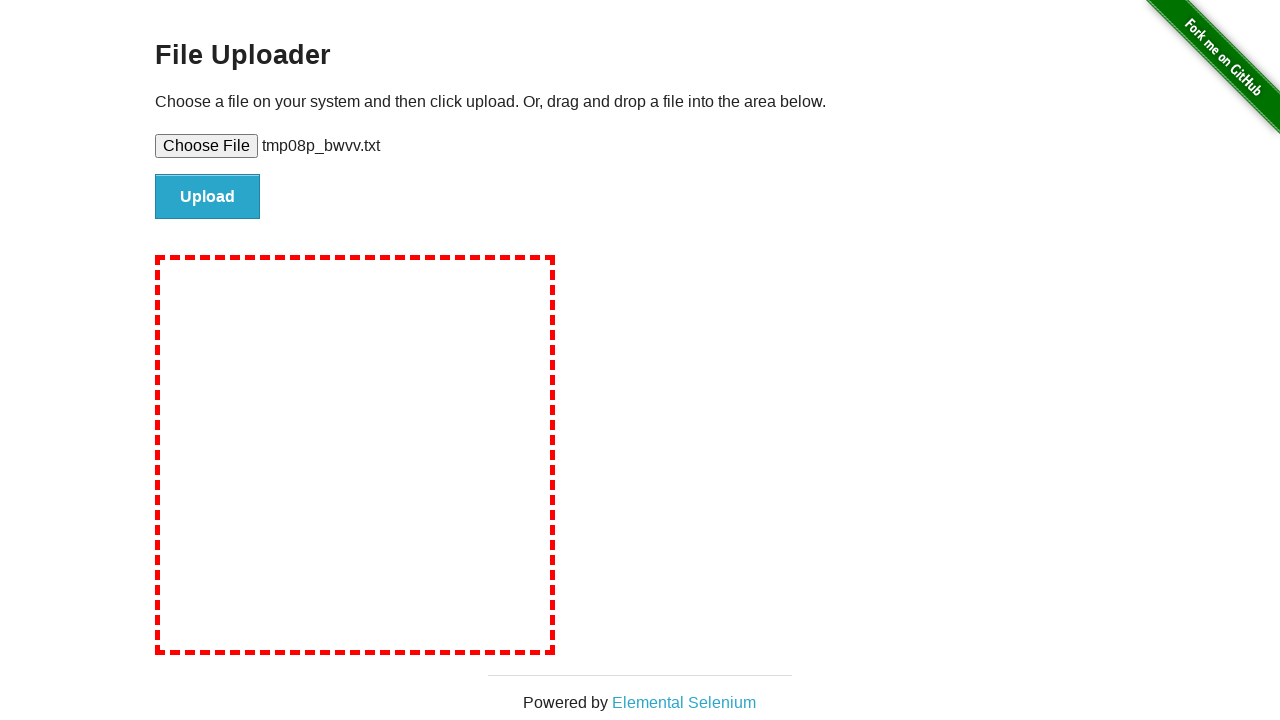

Clicked upload button to submit file at (208, 197) on input#file-submit
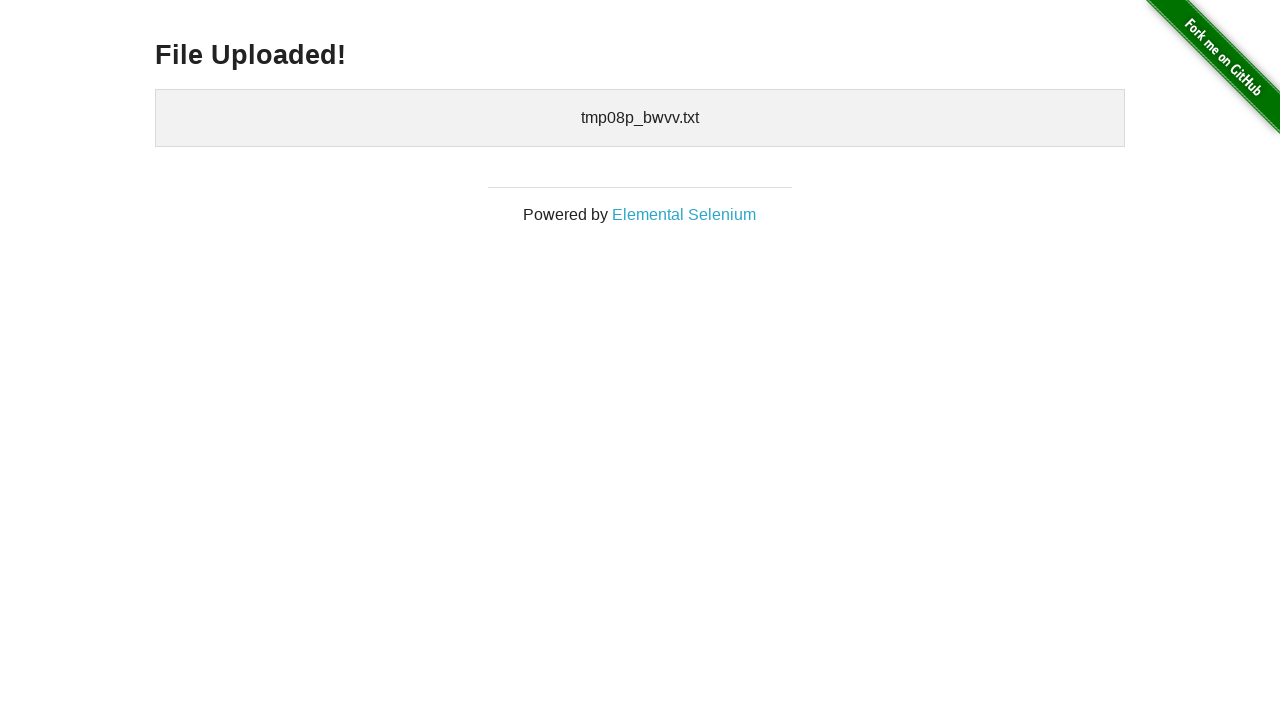

Upload confirmation message appeared
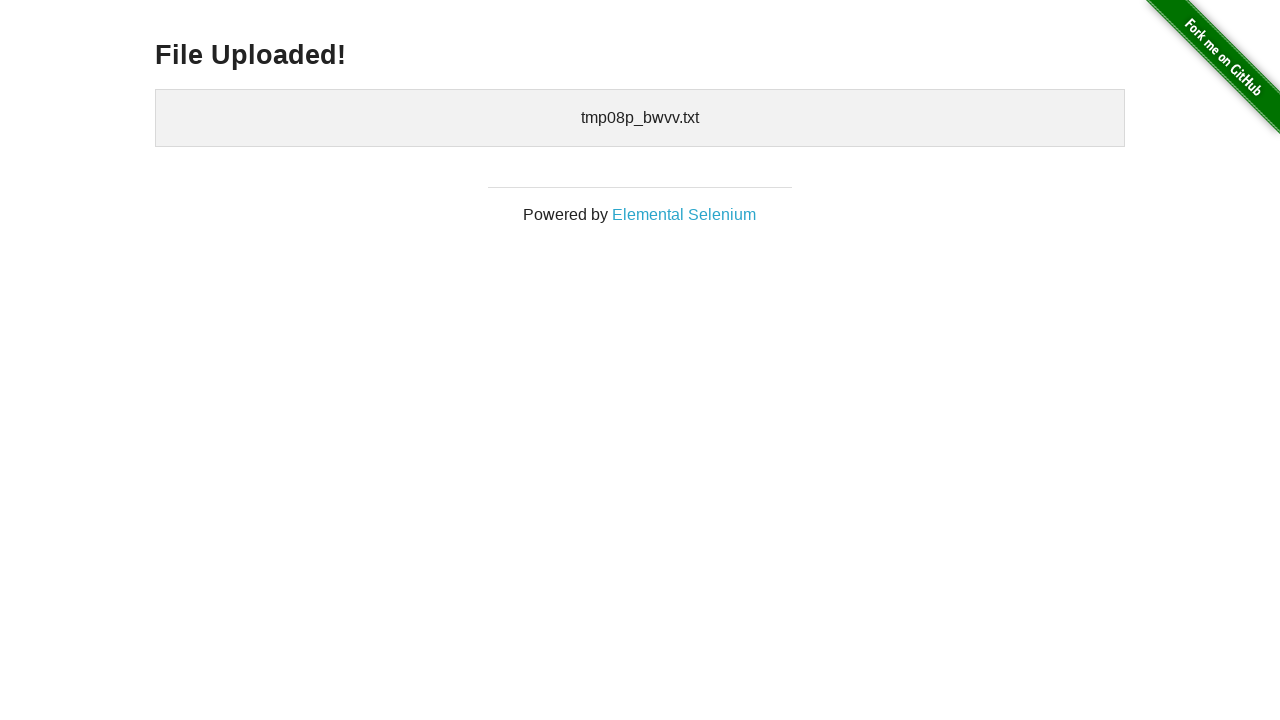

Cleaned up temporary test file
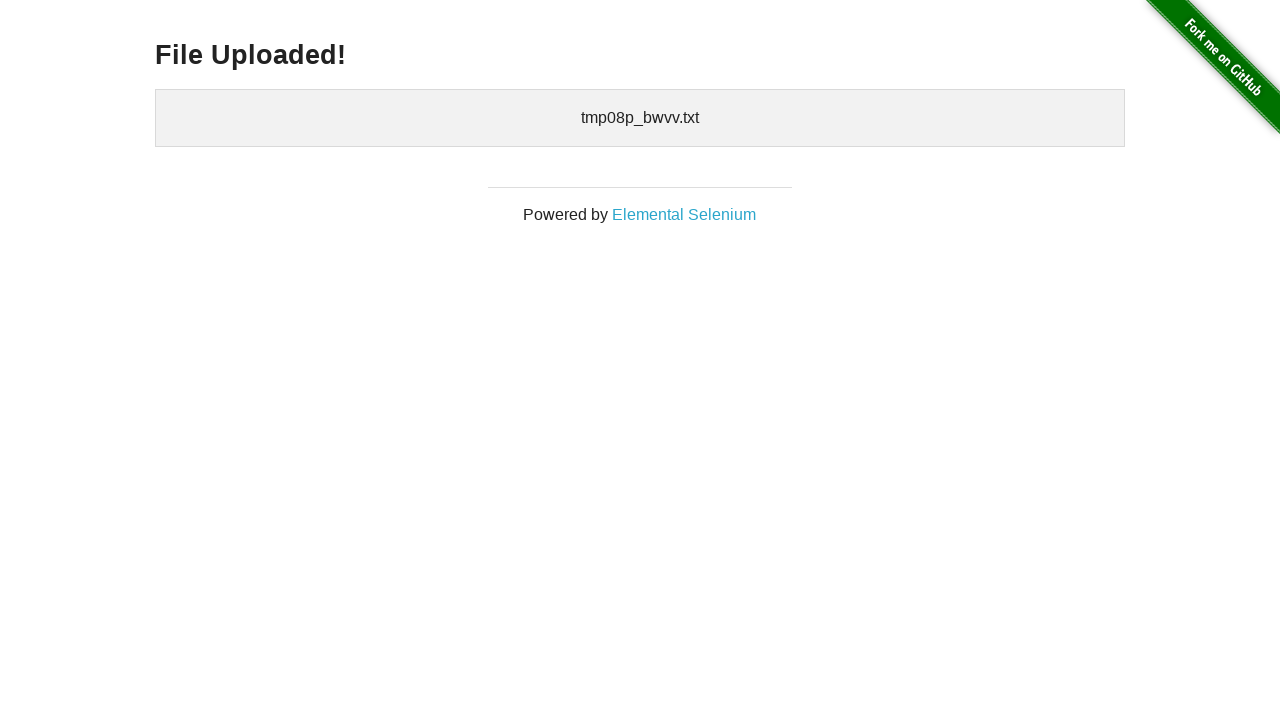

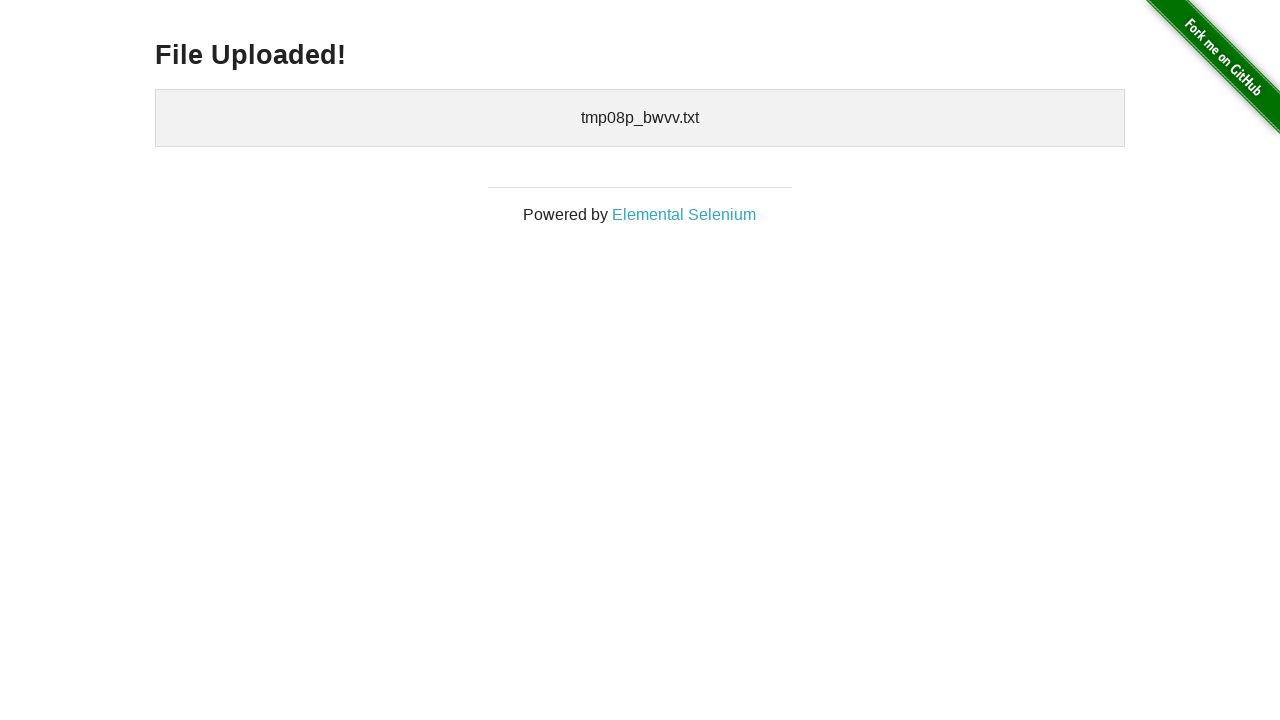